Tests keyboard key press functionality by sending the space key and left arrow key to an element and verifying the displayed result text matches the expected key pressed.

Starting URL: http://the-internet.herokuapp.com/key_presses

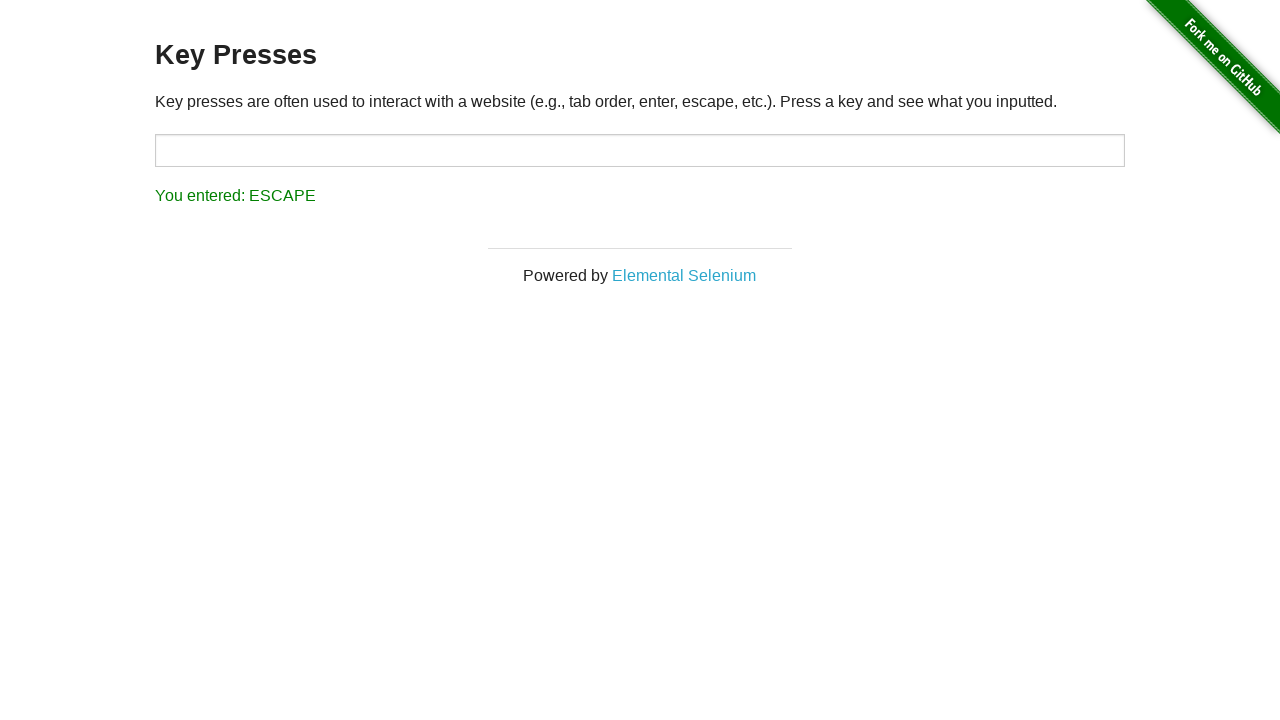

Pressed Space key on target element on #target
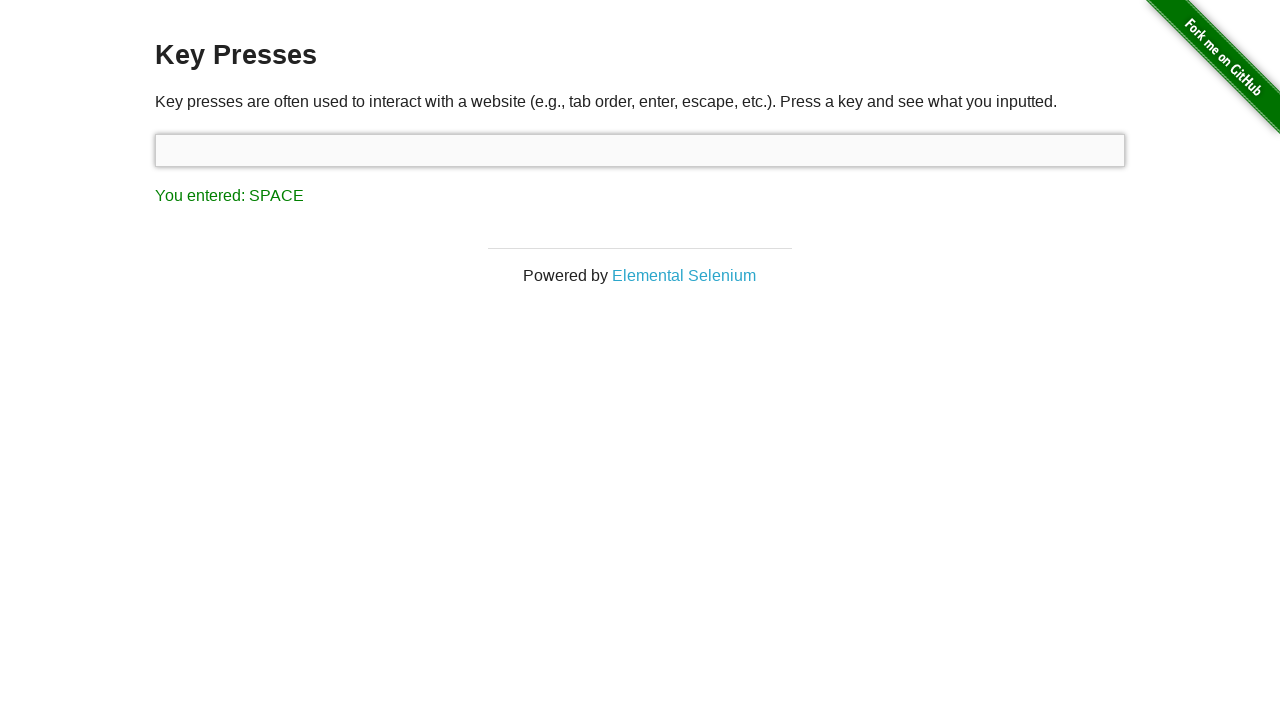

Result element loaded after Space key press
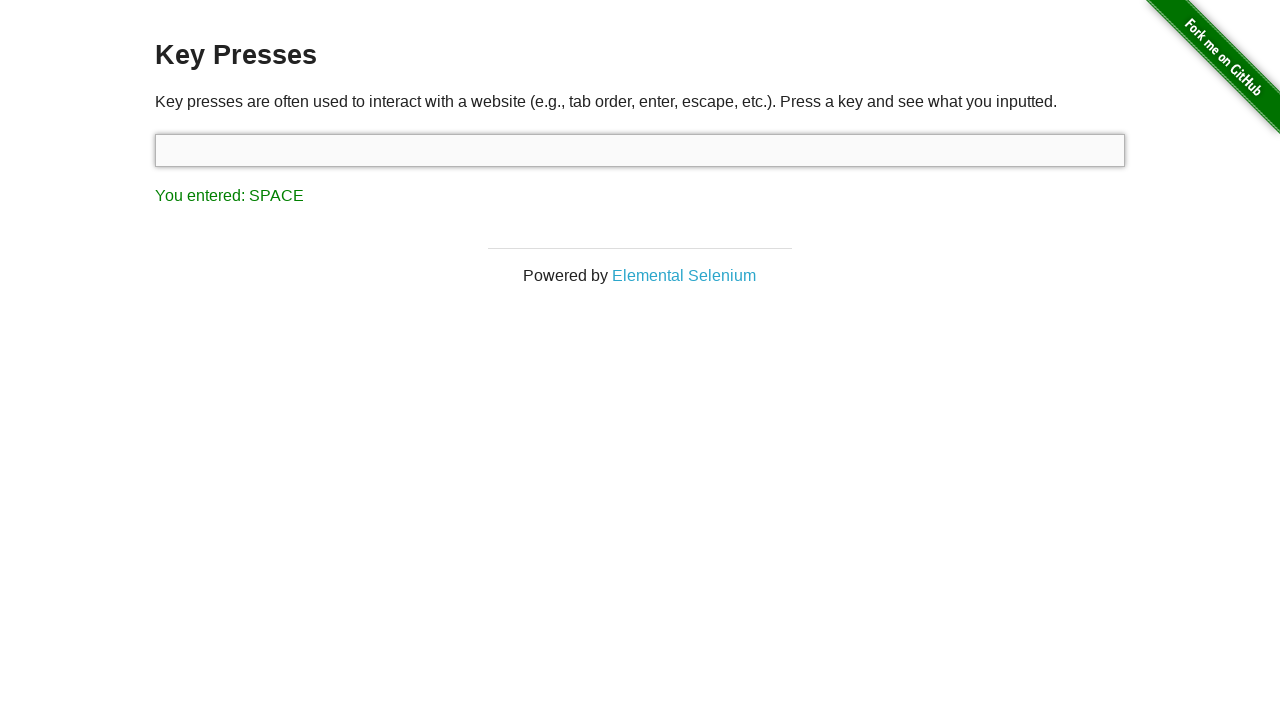

Retrieved result text content
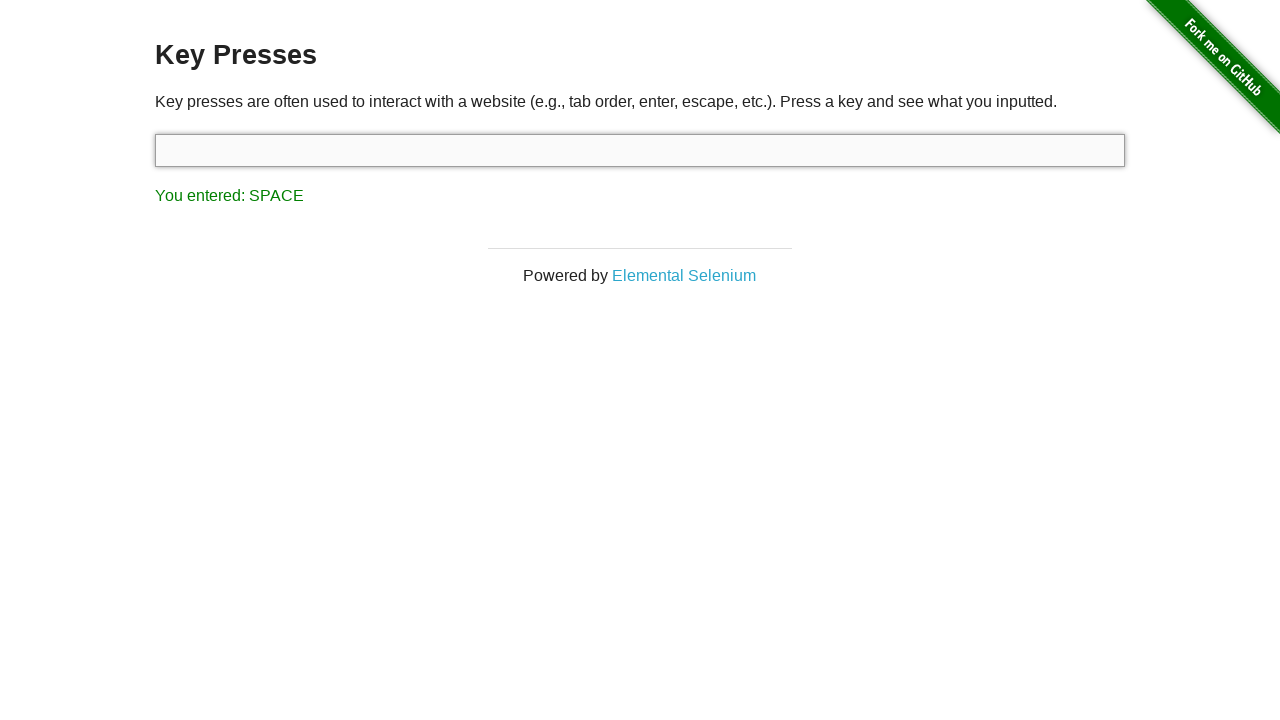

Verified result text matches 'You entered: SPACE'
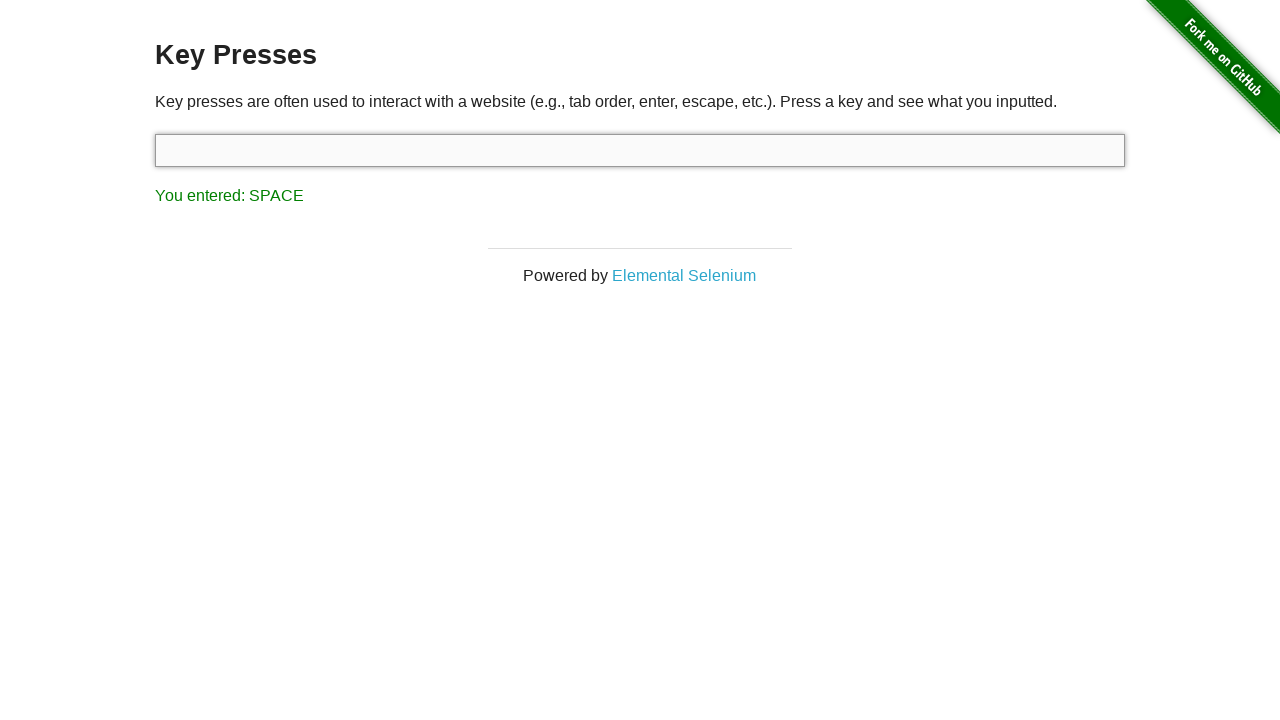

Pressed ArrowLeft key using keyboard
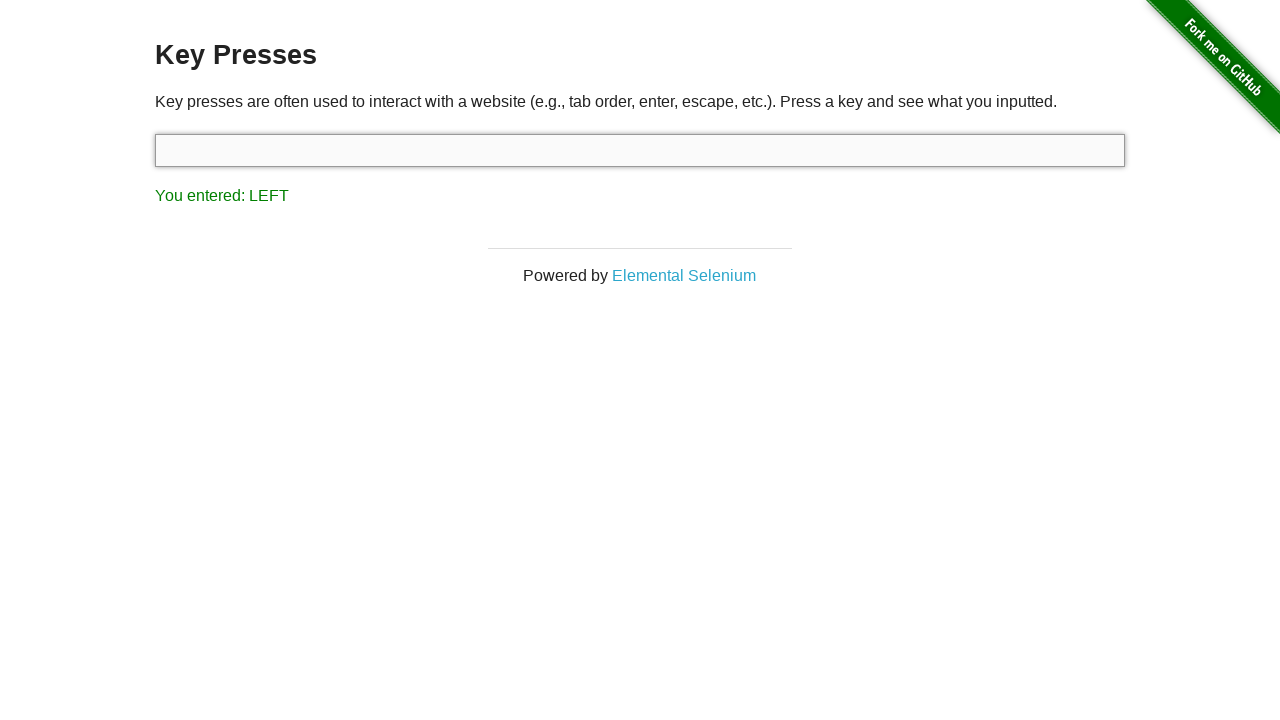

Retrieved result text content after ArrowLeft key press
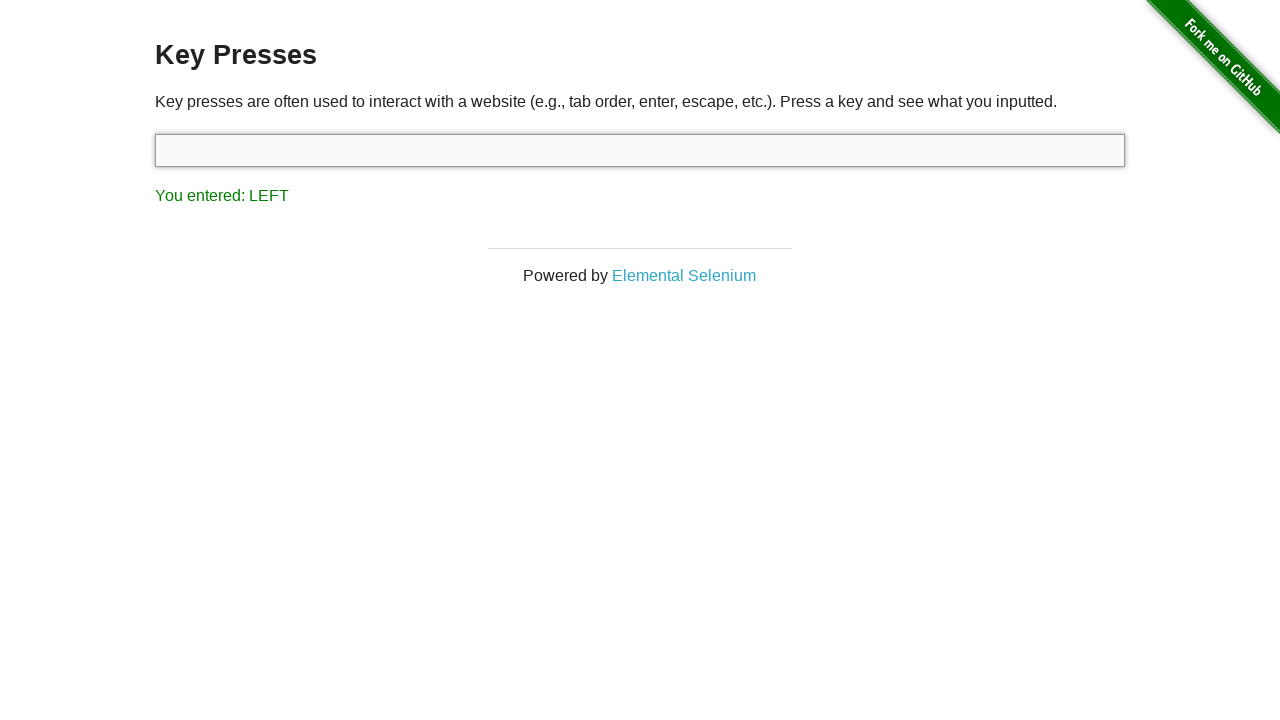

Verified result text matches 'You entered: LEFT'
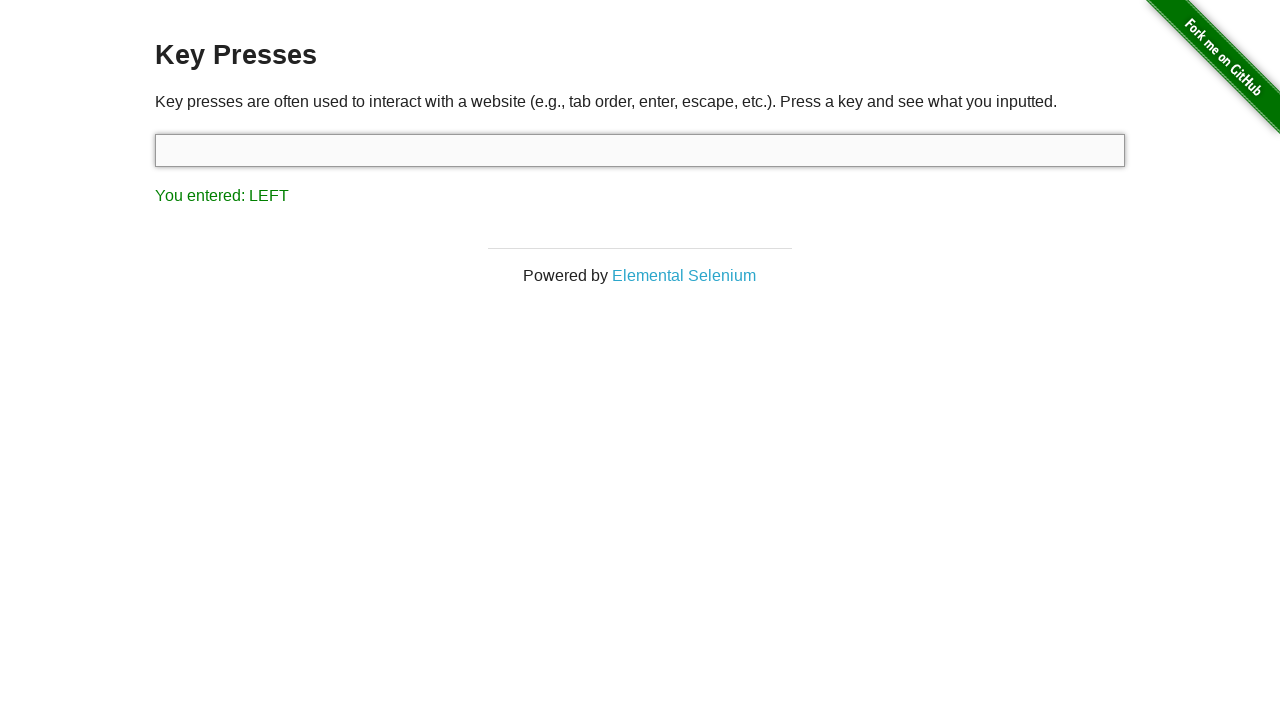

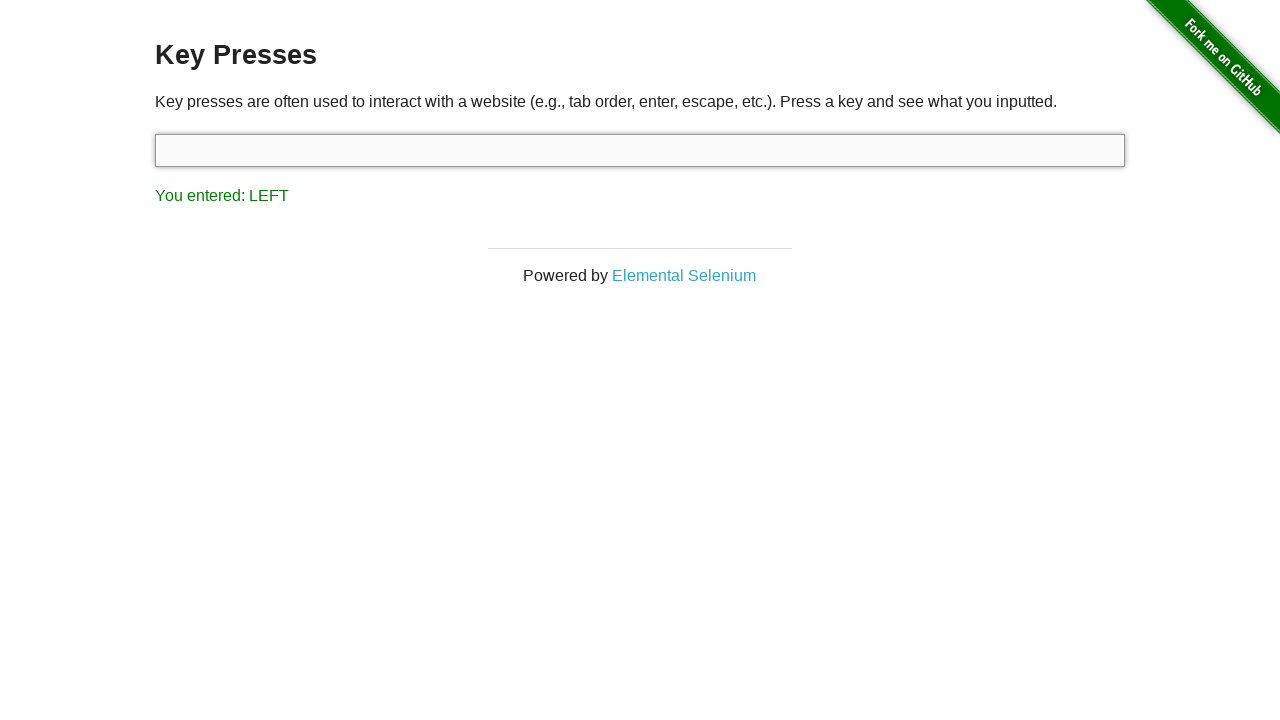